Navigates to the Laptops category on demoblaze.com, selects the Sony vaio i7 laptop, and verifies the product price is displayed correctly.

Starting URL: https://www.demoblaze.com/index.html

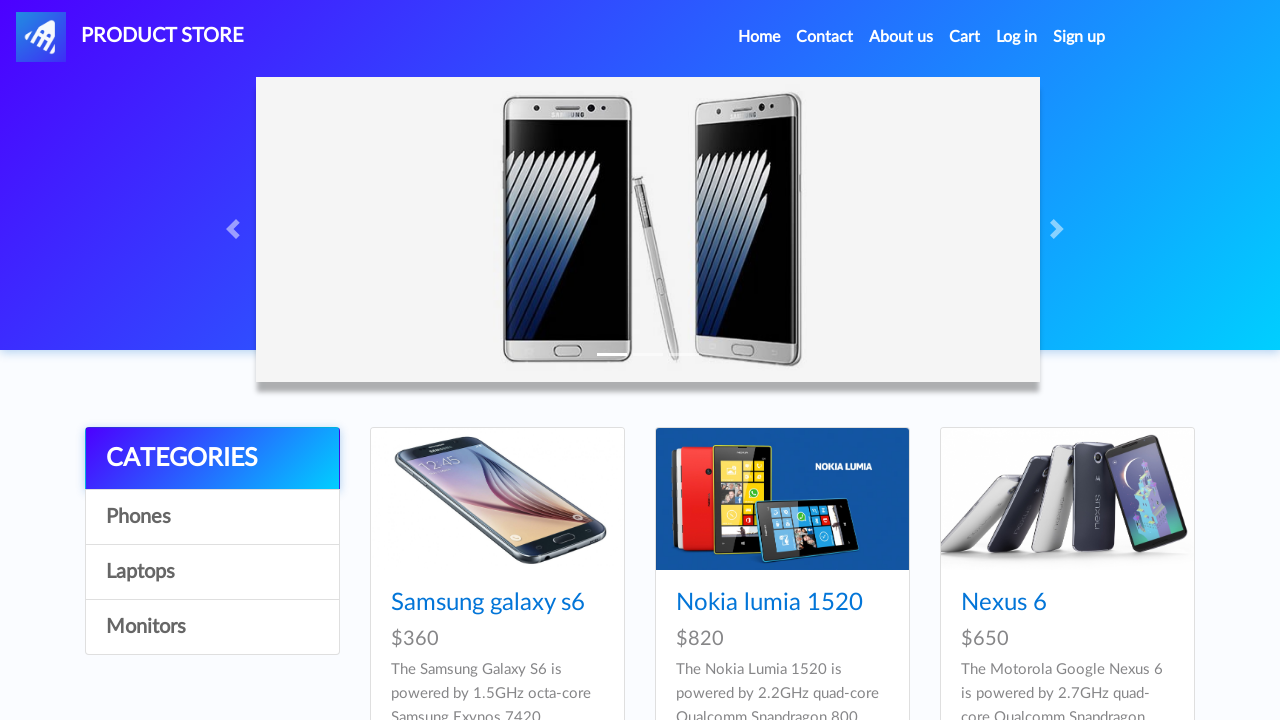

Clicked on Laptops category at (212, 572) on text=Laptops
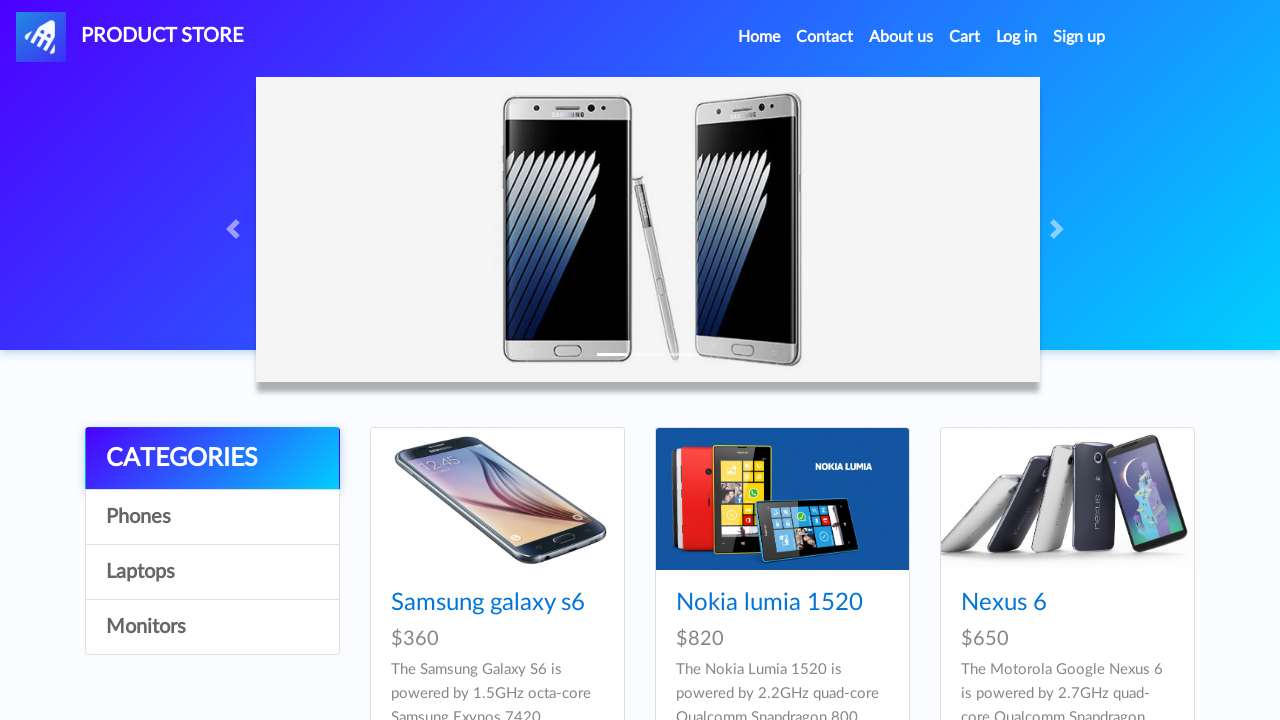

Waited 1000ms for category to load
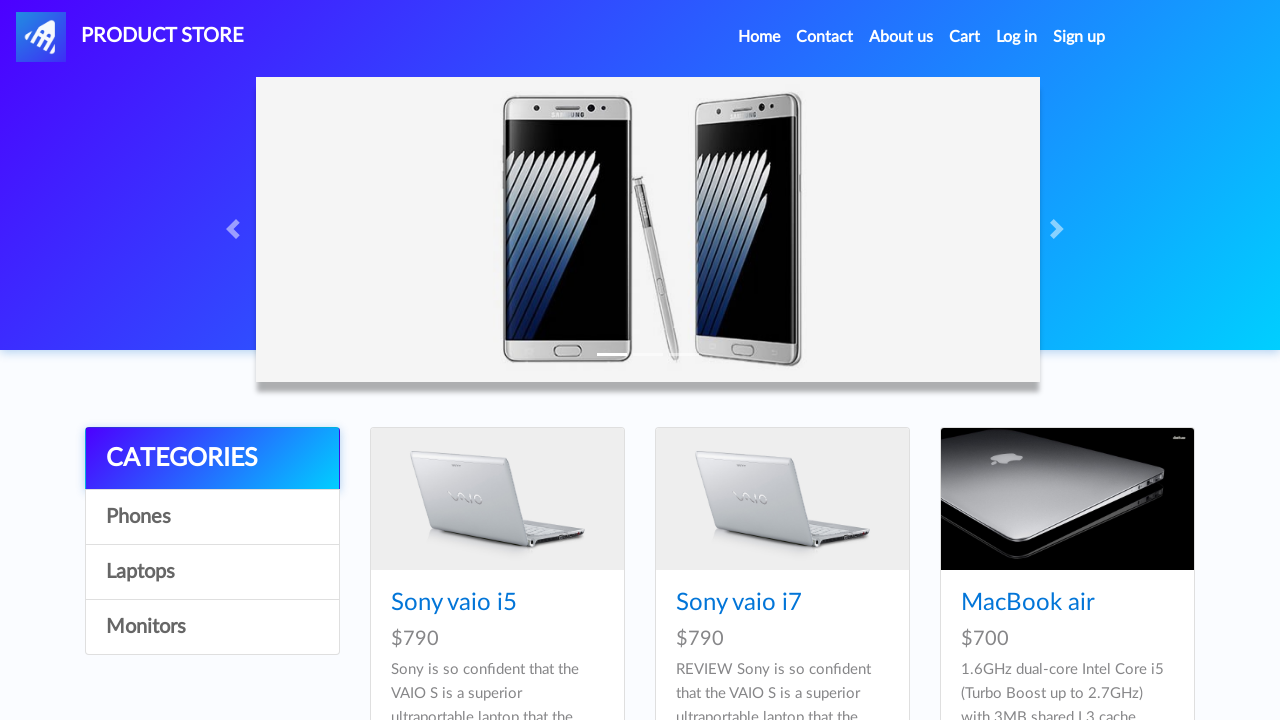

Clicked on Sony vaio i7 laptop at (739, 603) on text=Sony vaio i7
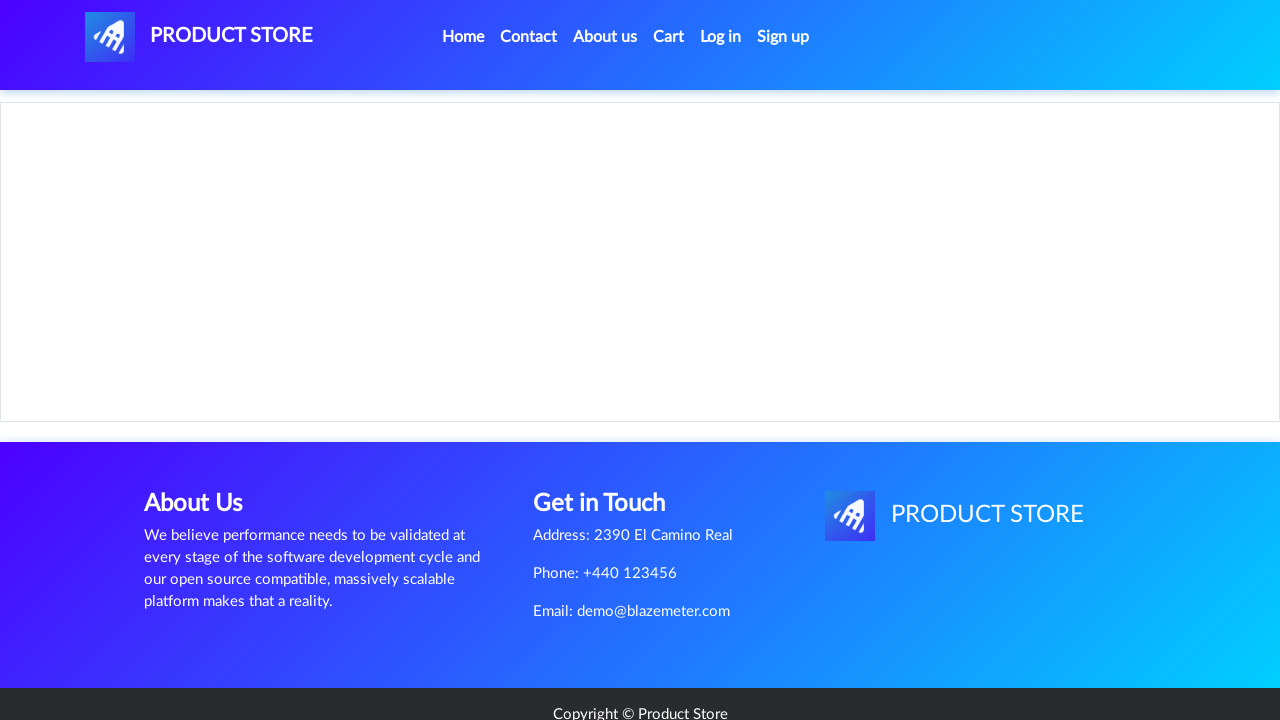

Product page loaded and price element visible
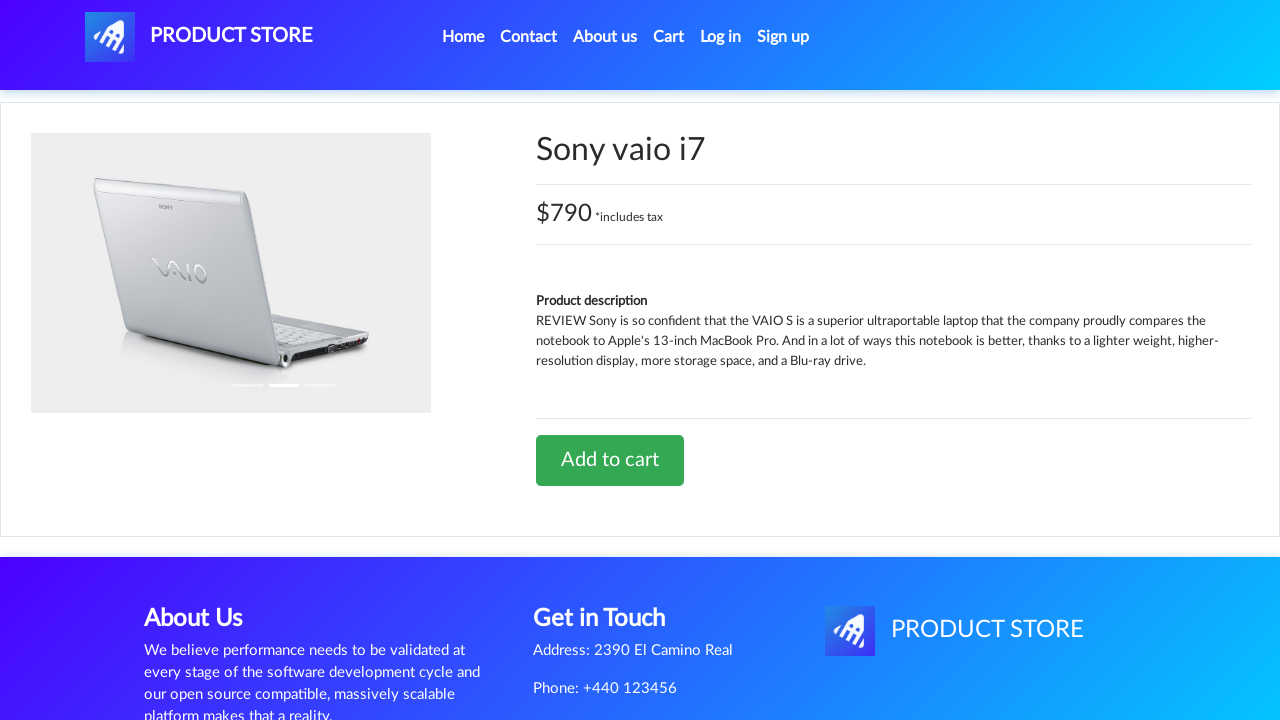

Located price element (h3)
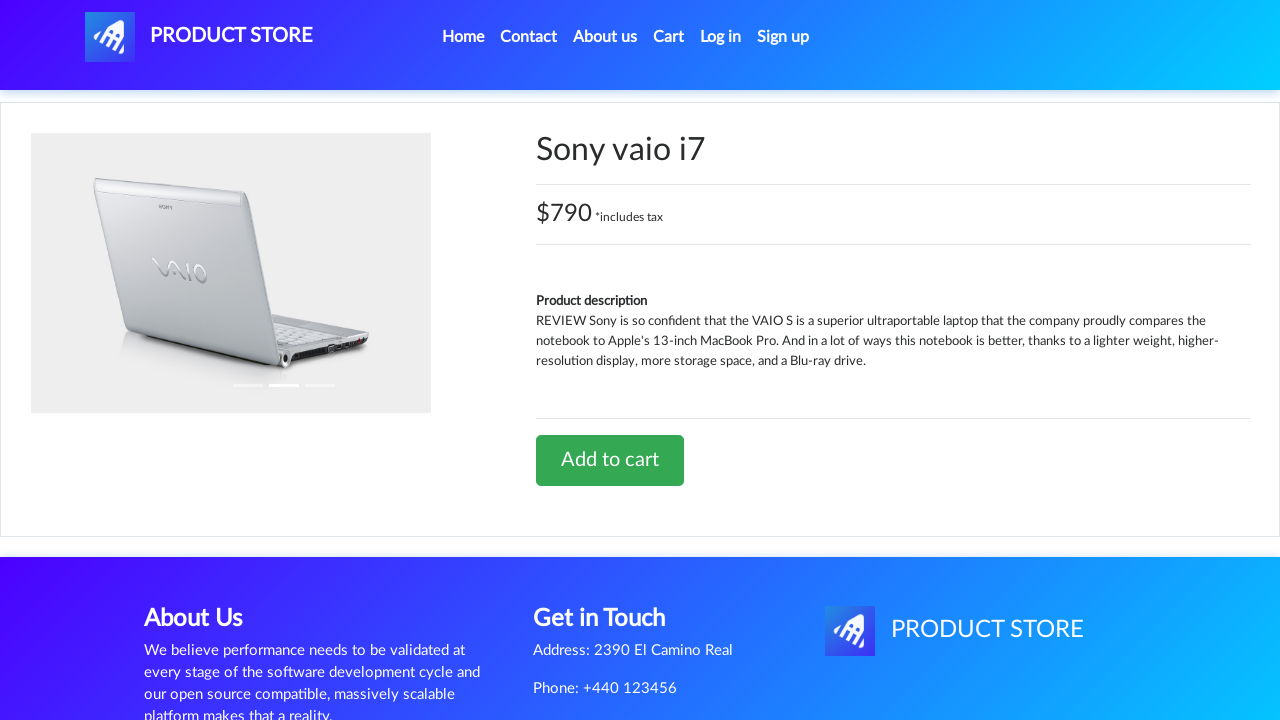

Retrieved price text content
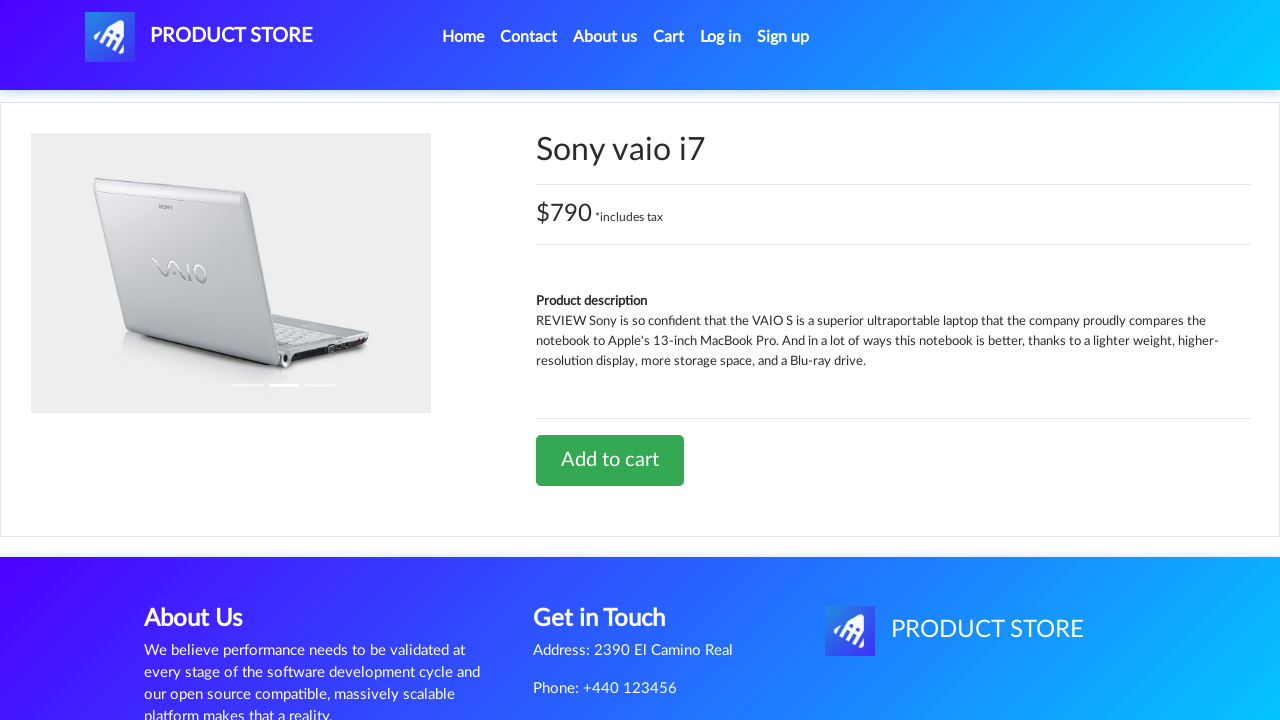

Verified product price is $790 (actual: $790 *includes tax)
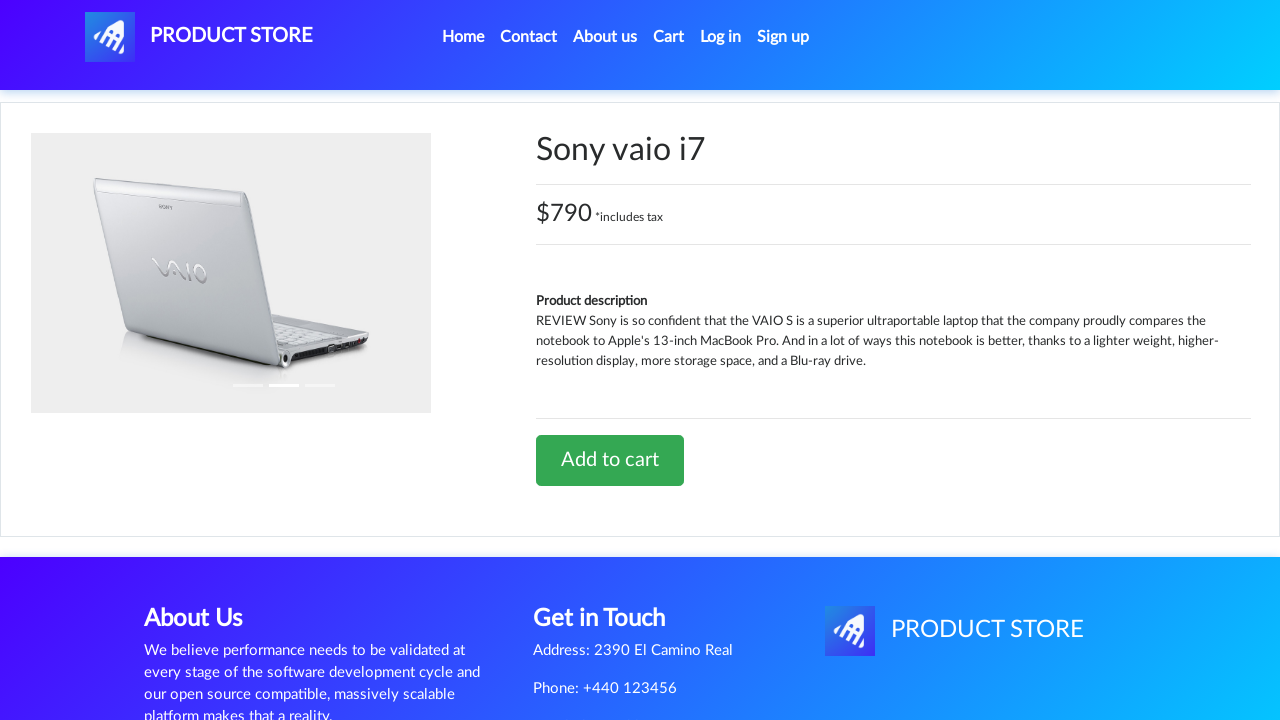

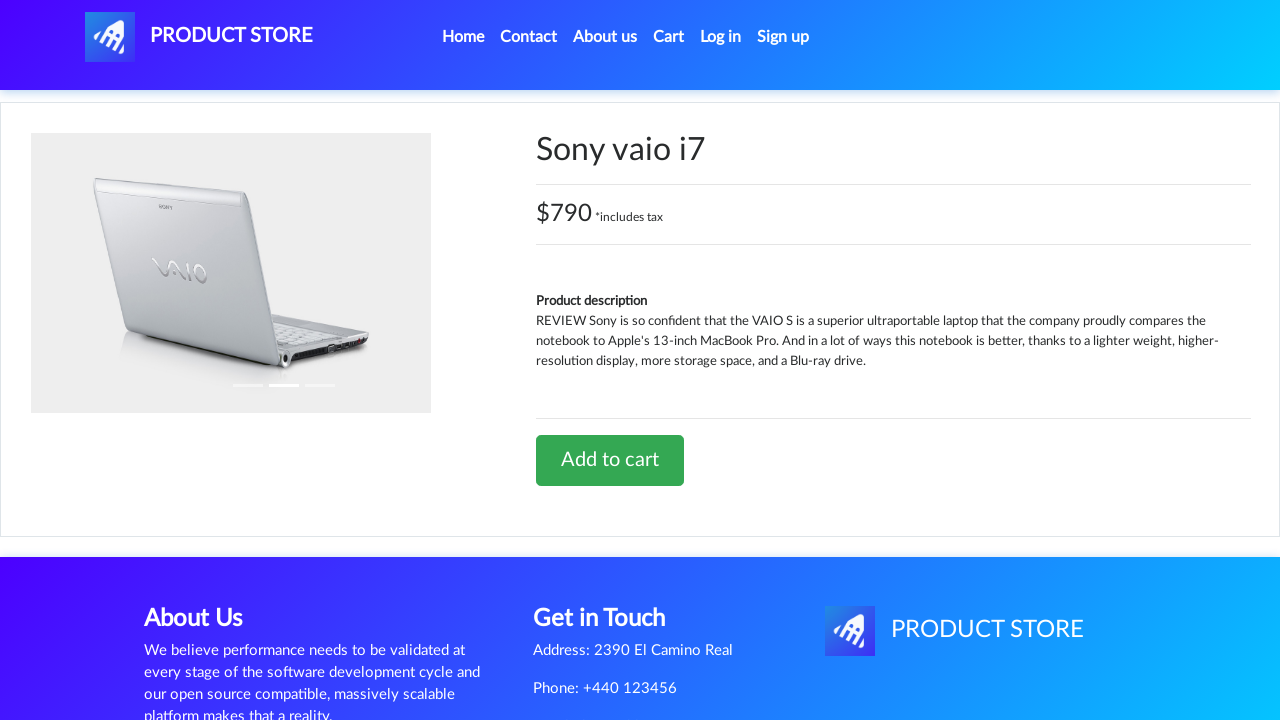